Tests clicking a console error button on a Selenium test page and verifying the interaction

Starting URL: https://www.selenium.dev/selenium/web/bidi/logEntryAdded.html

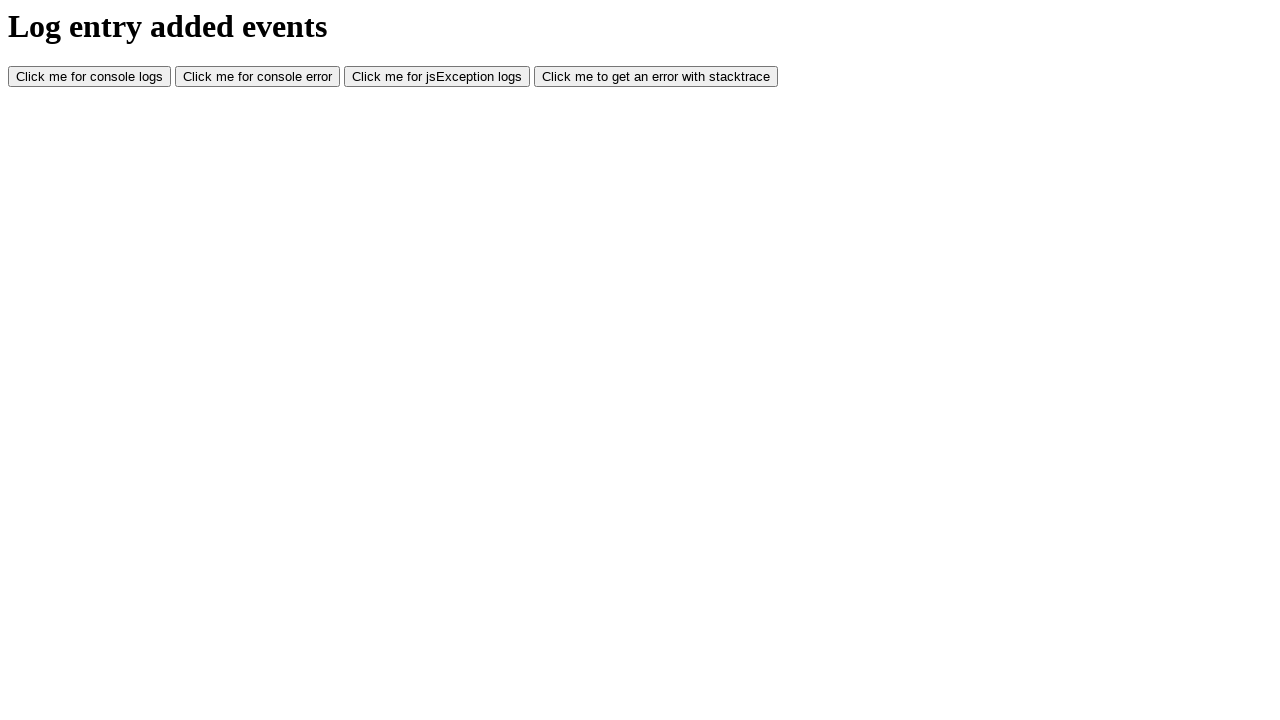

Console error button element loaded and is ready
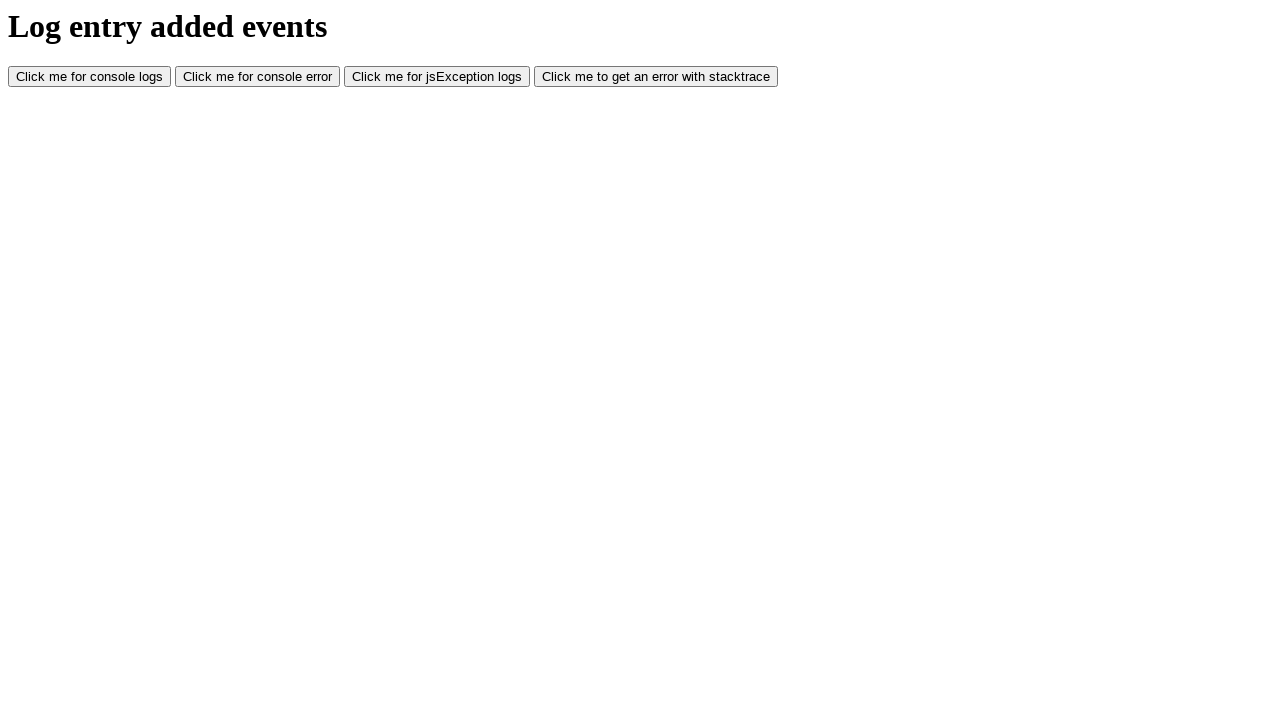

Clicked the console error button at (258, 77) on #consoleError
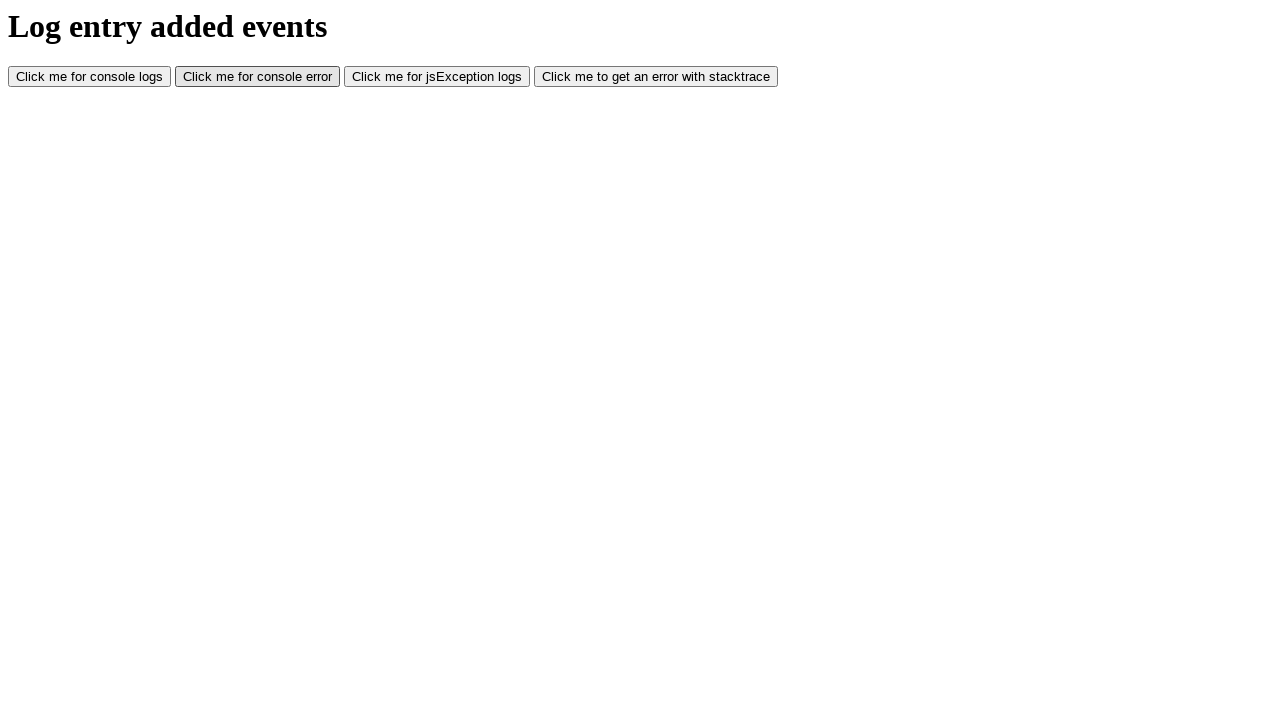

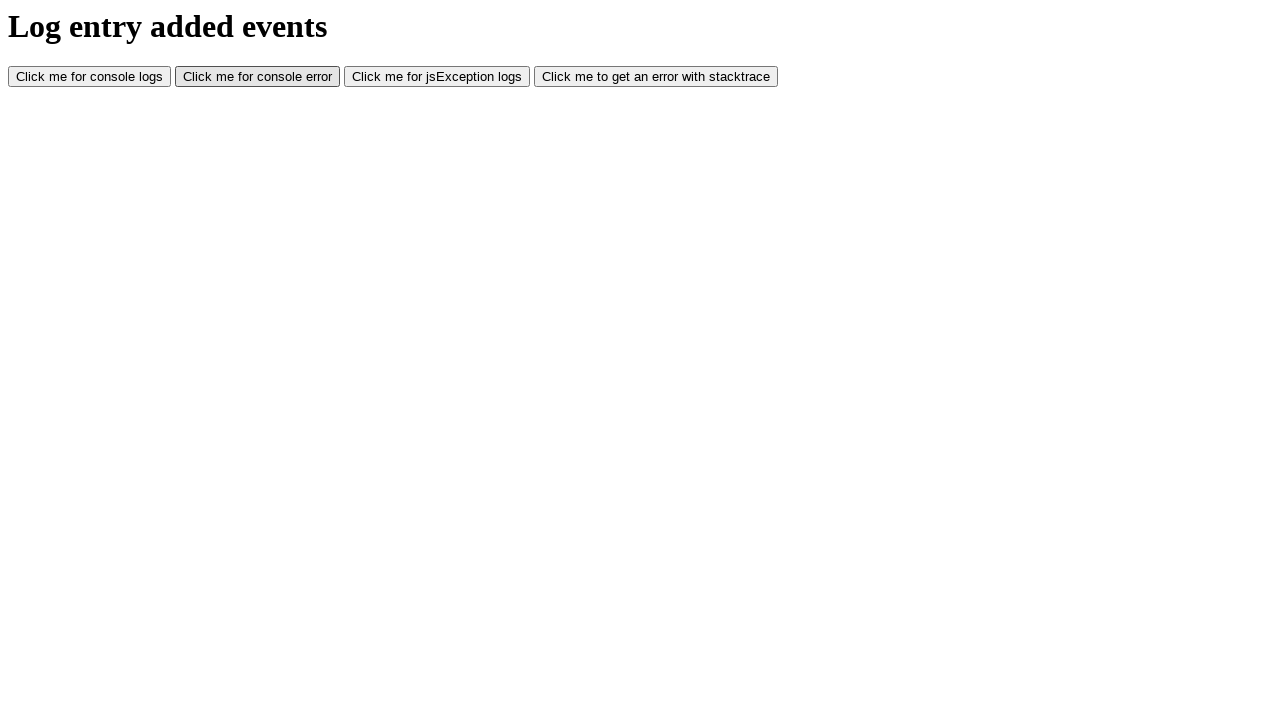